Tests file upload functionality on a demo application by navigating to the file upload page and clicking the upload button to trigger the file selection dialog.

Starting URL: https://demoapps.qspiders.com/ui/fileUpload/custom?sublist=1

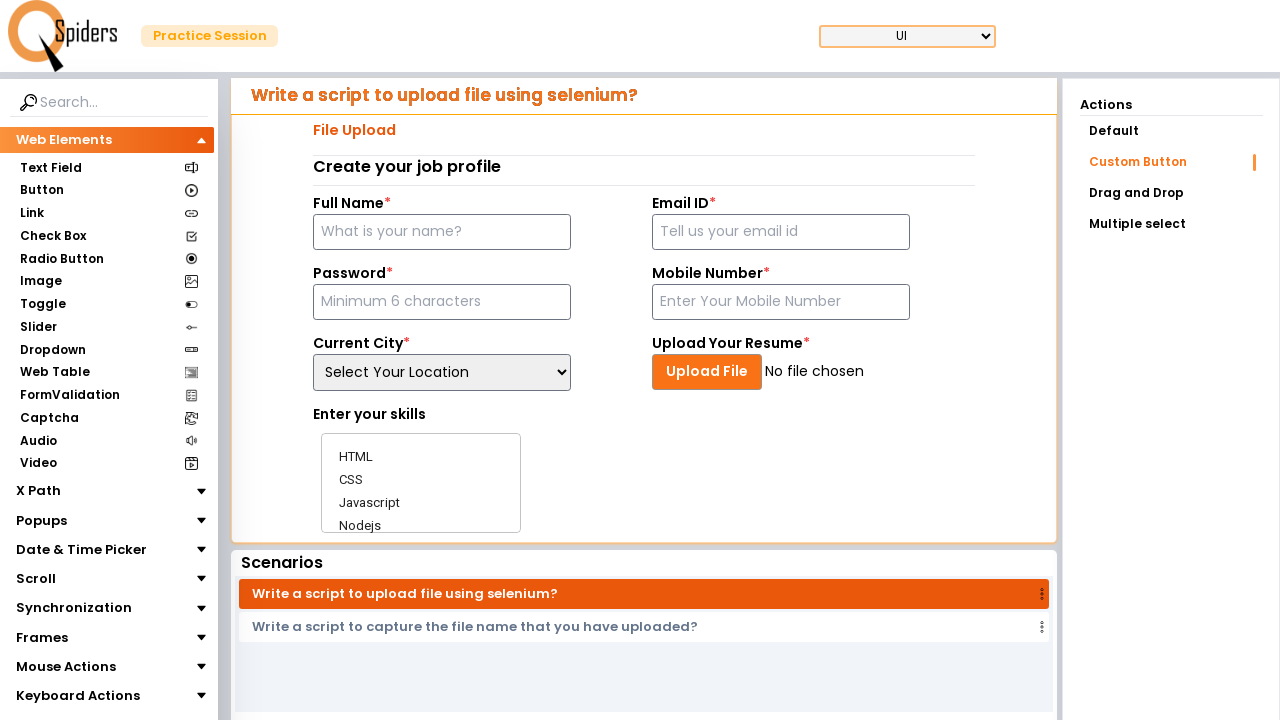

Clicked the 'Upload File' button to trigger file selection dialog at (707, 372) on xpath=//div[text()='Upload File']
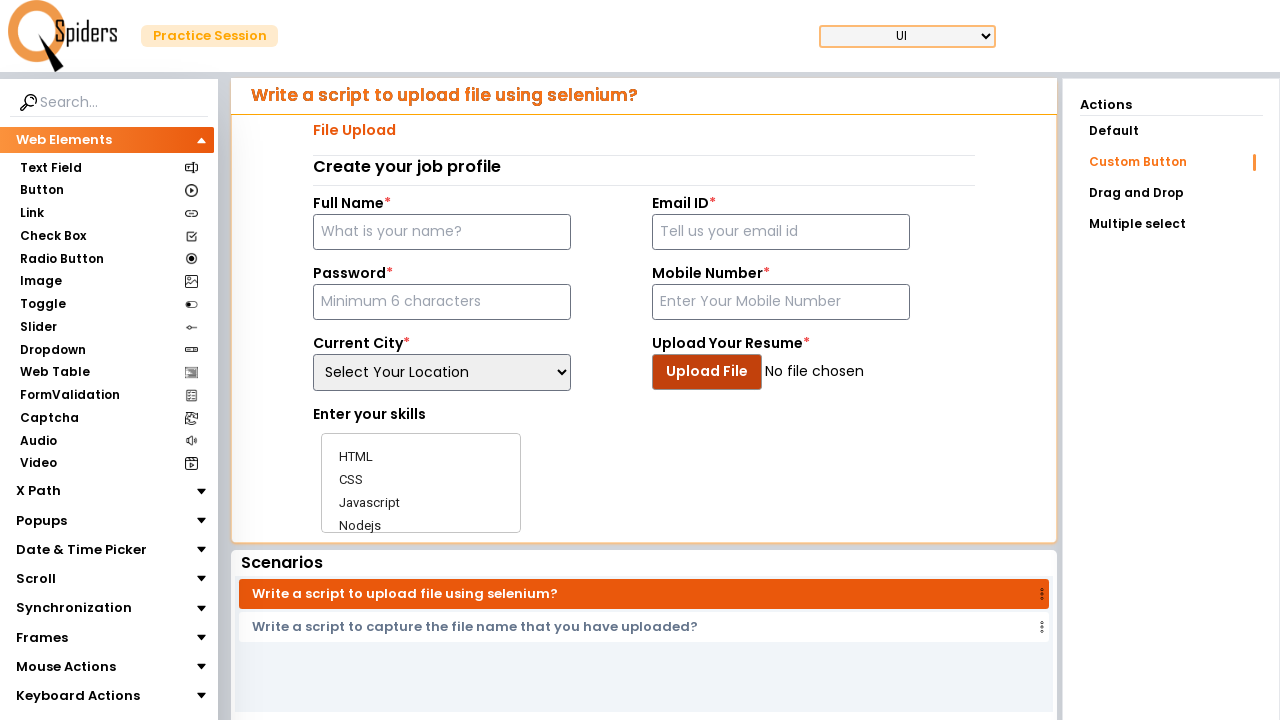

Waited 2 seconds for upload dialog to appear
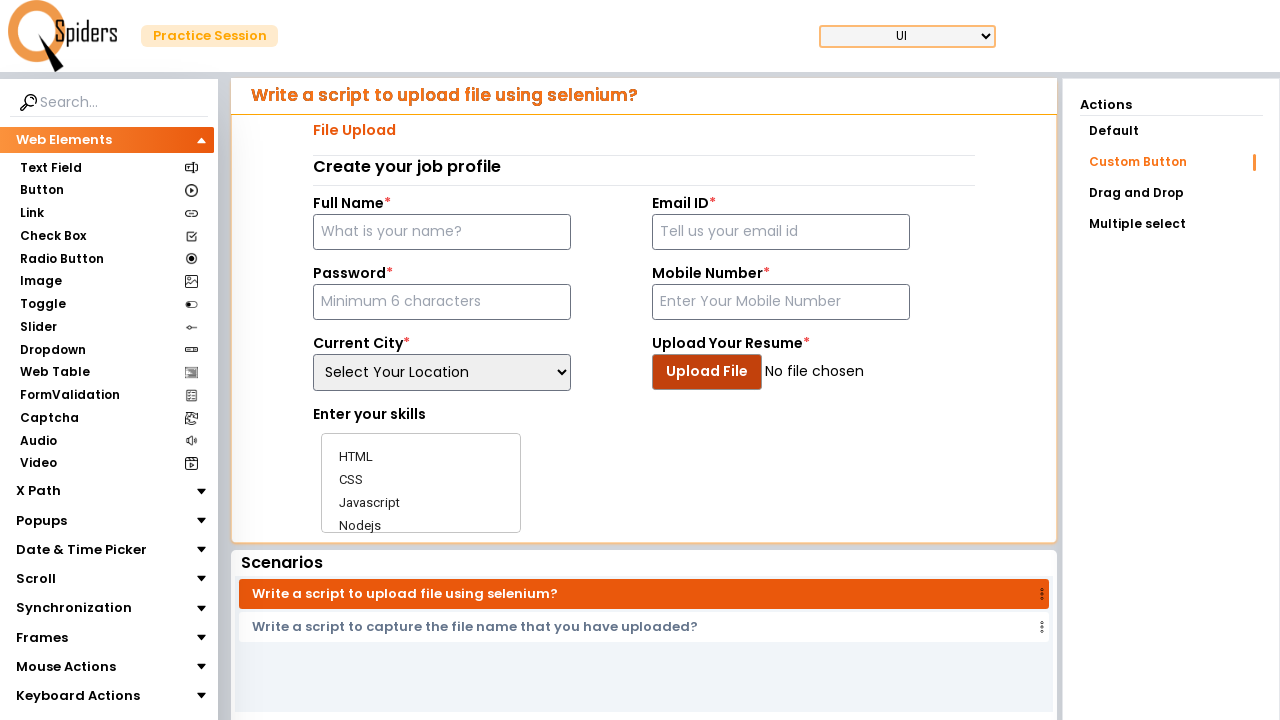

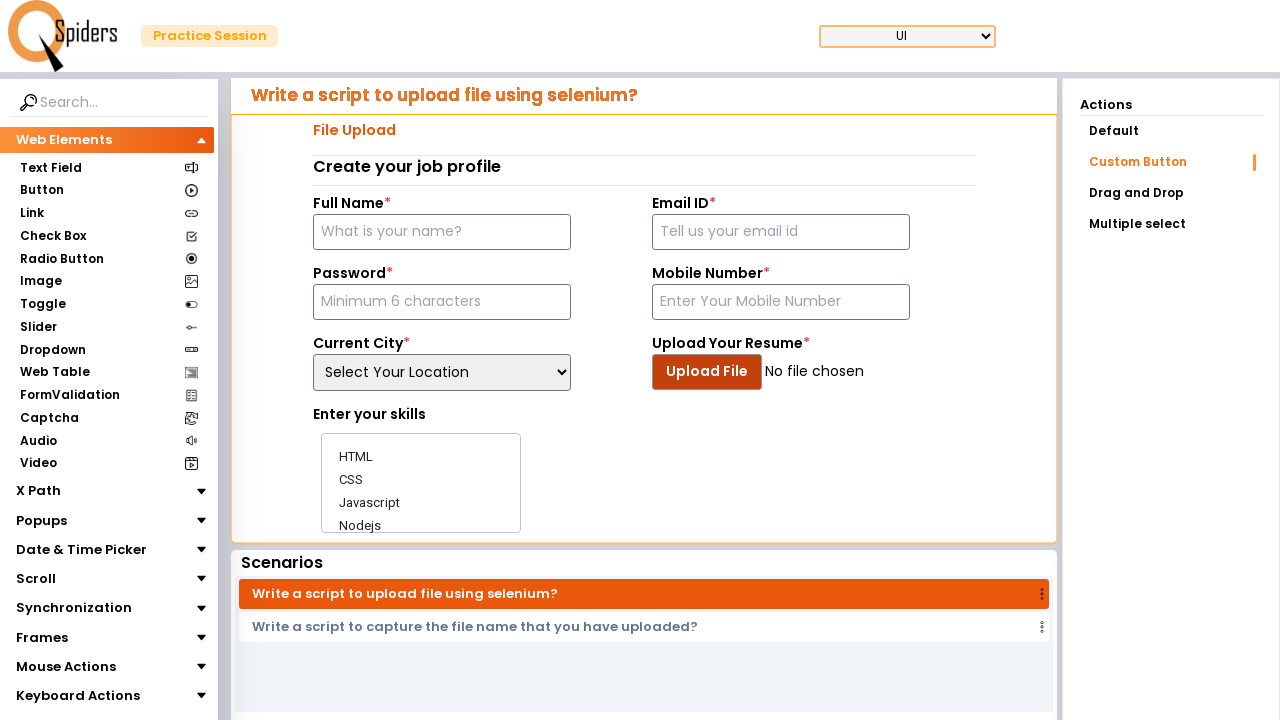